Tests the Sell Events functionality in Portfolio Simulator V2 by clicking the Add Event button and verifying the timeline is visible.

Starting URL: https://frameworkrealestatesolutions.com/portfolio-simulator-v2.html

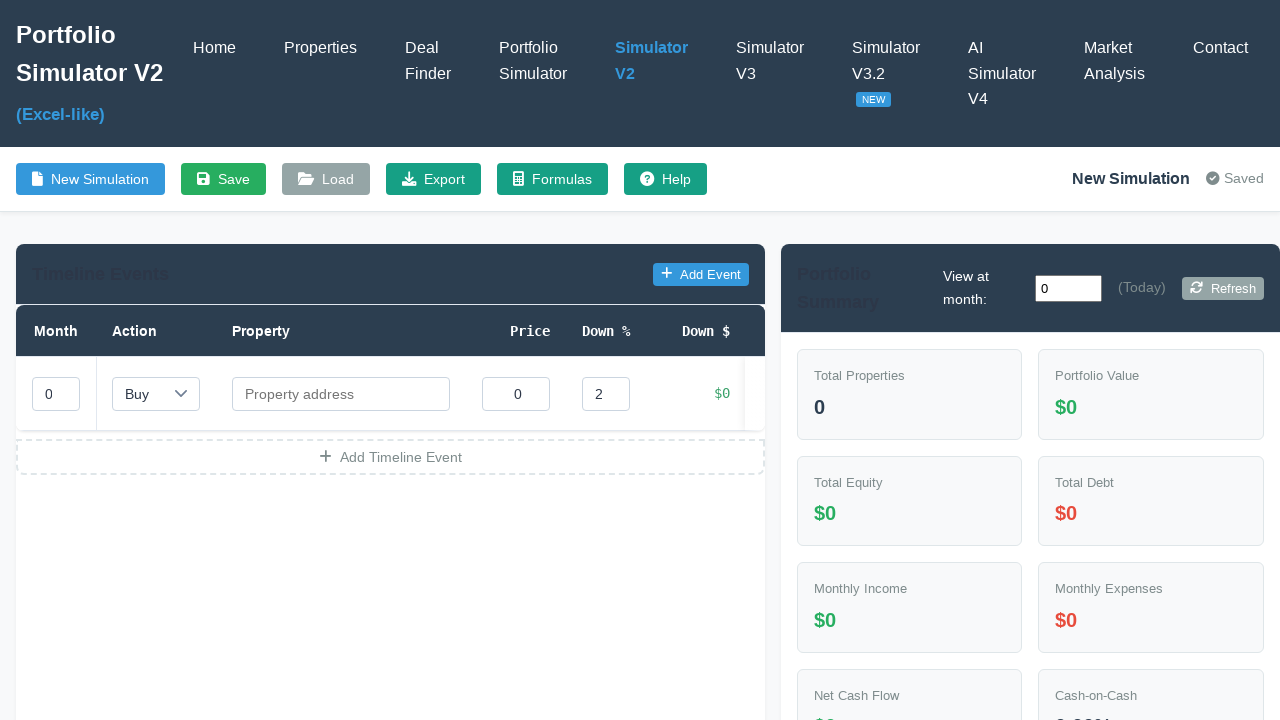

Portfolio Simulator V2 page fully loaded
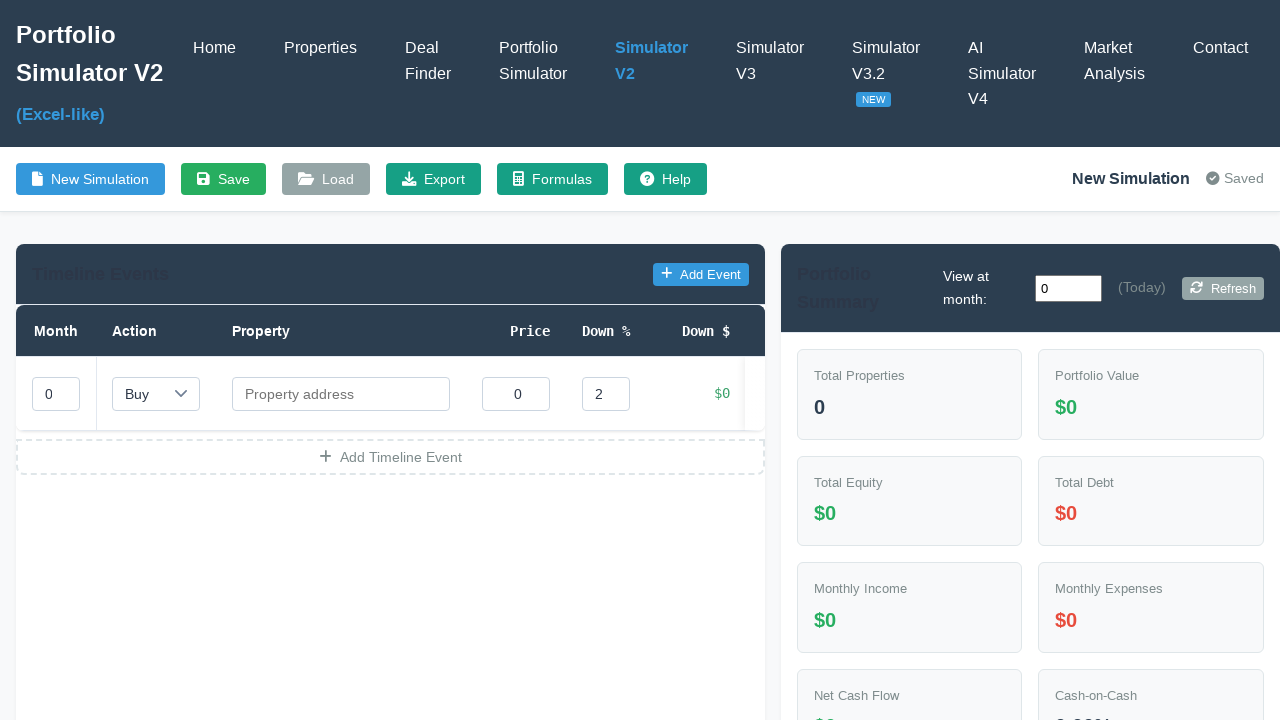

Clicked the Add Event button at (701, 274) on button:has-text("Add Event")
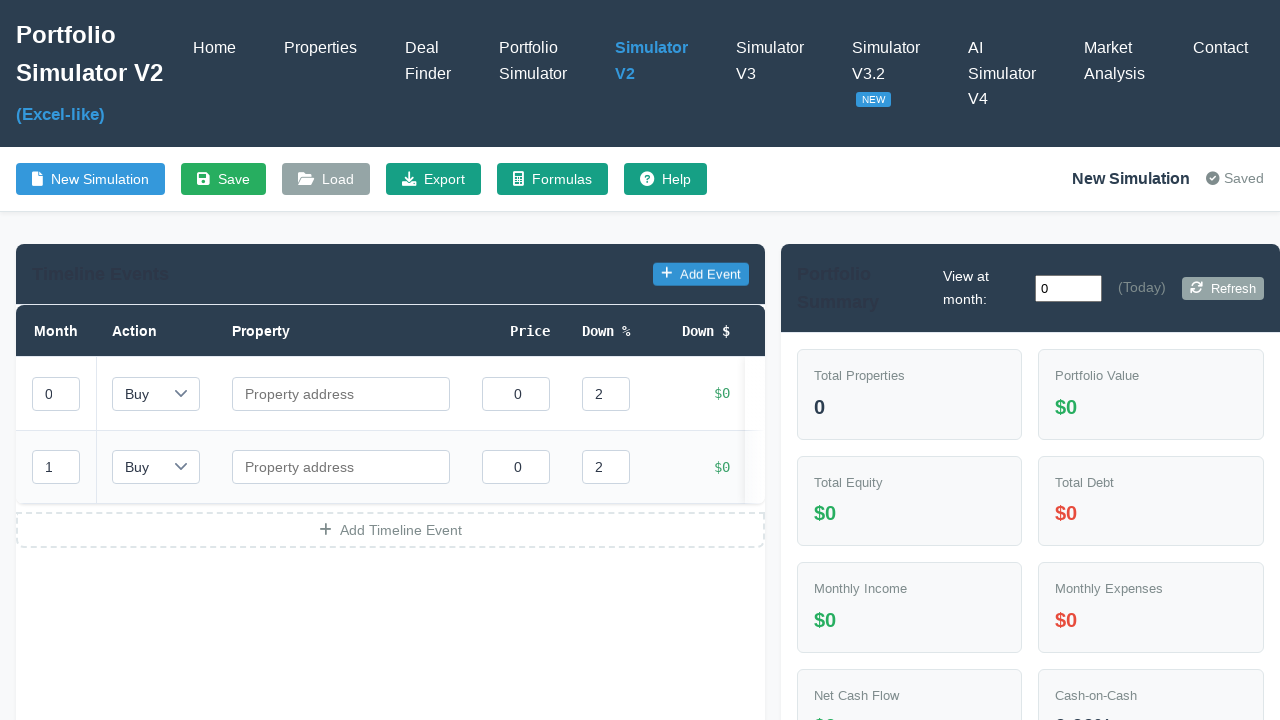

Waited 500ms for event processing
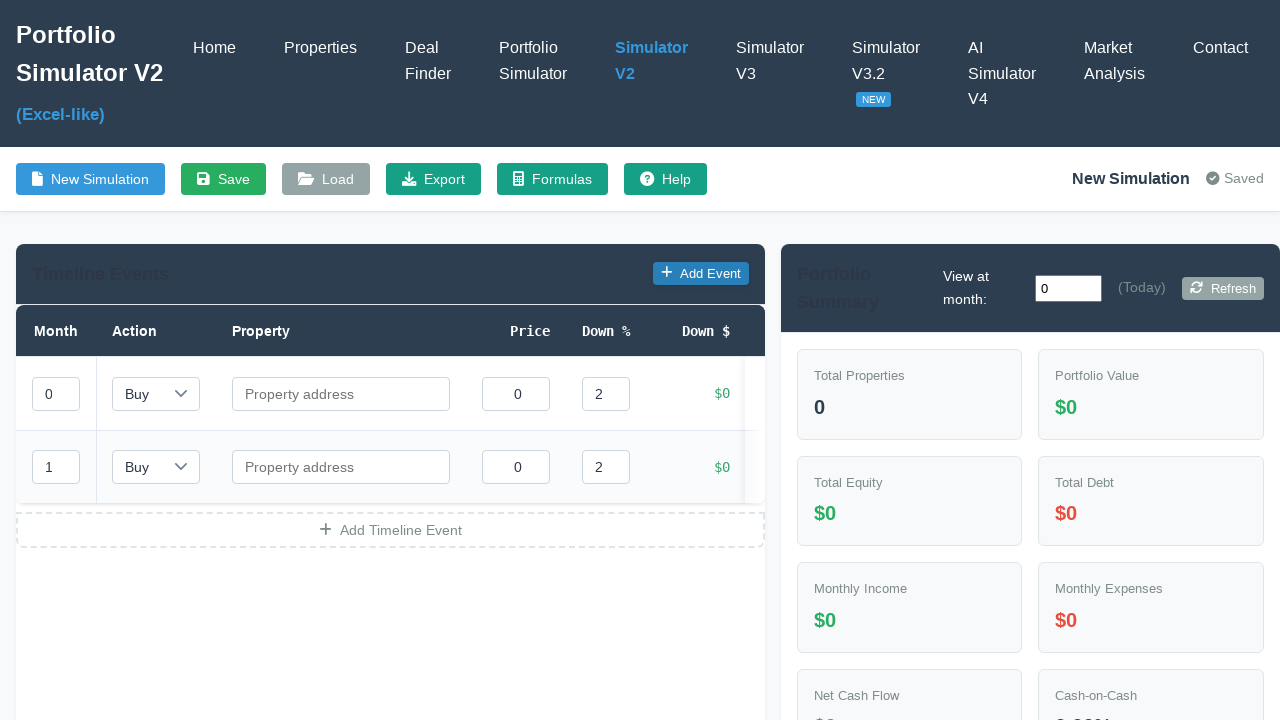

Timeline table is now visible on the page
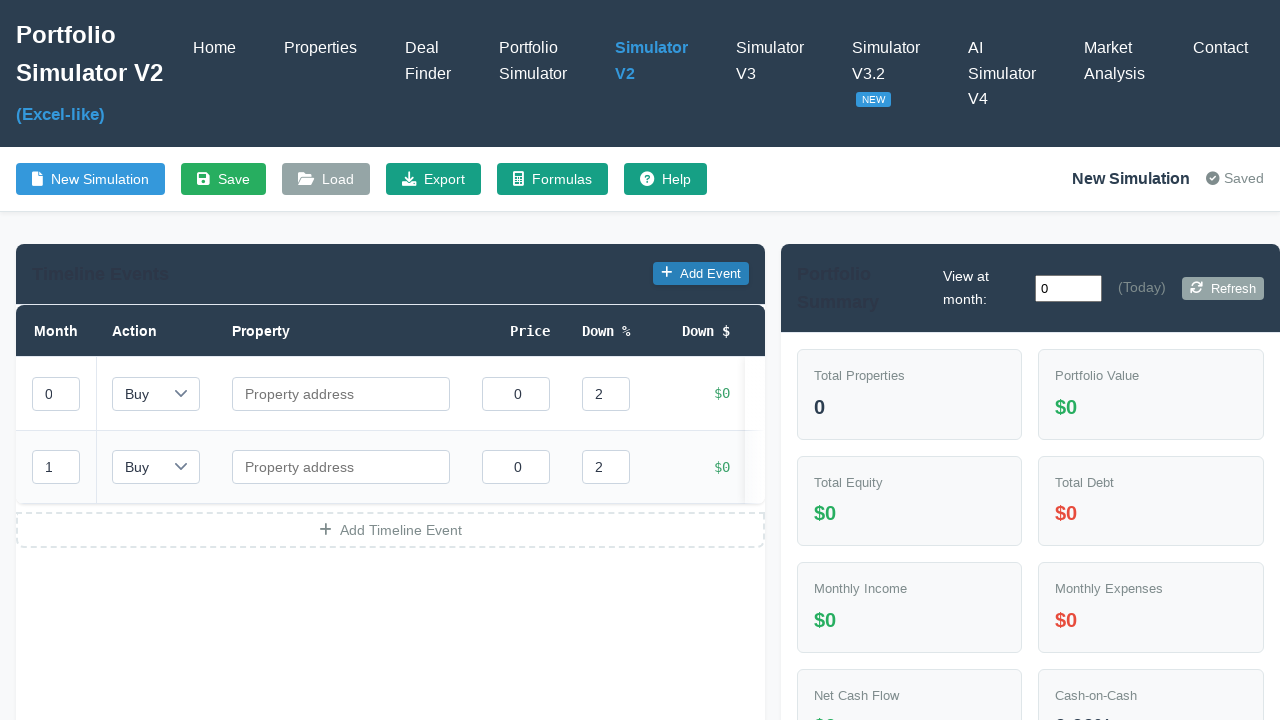

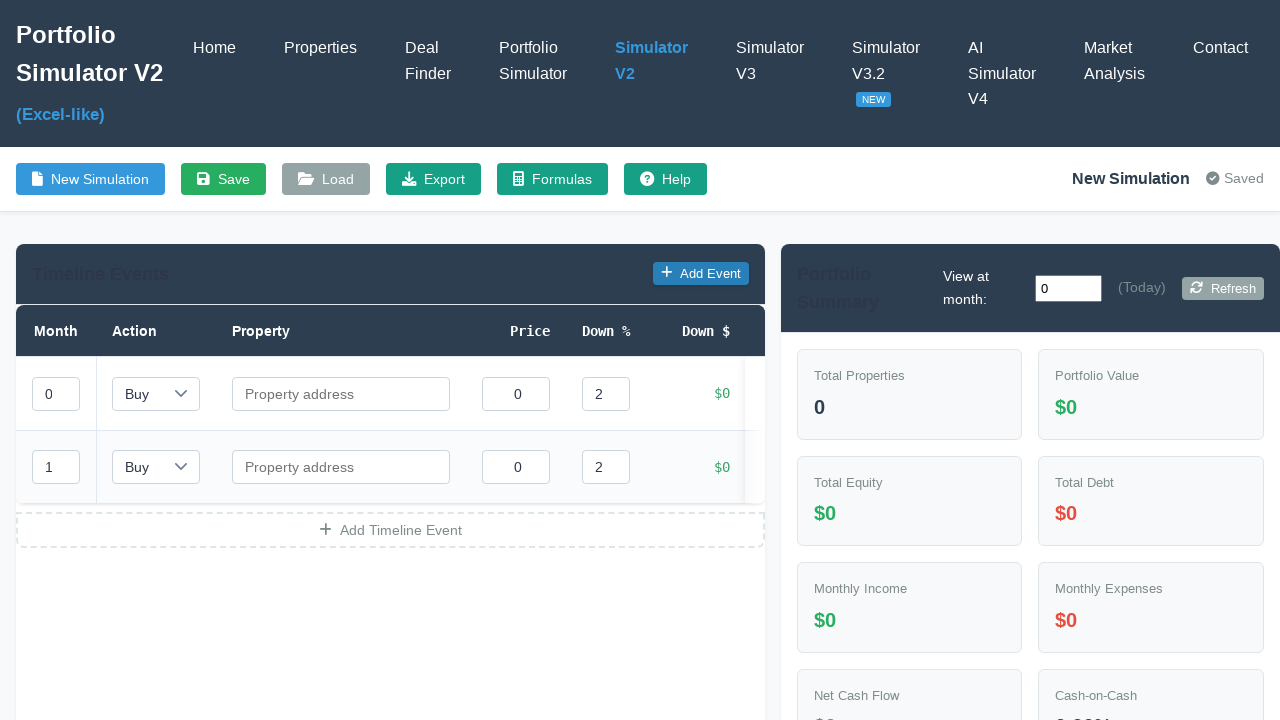